Tests mouse hover functionality by hovering over an avatar image and verifying that additional user information (caption) appears.

Starting URL: http://the-internet.herokuapp.com/hovers

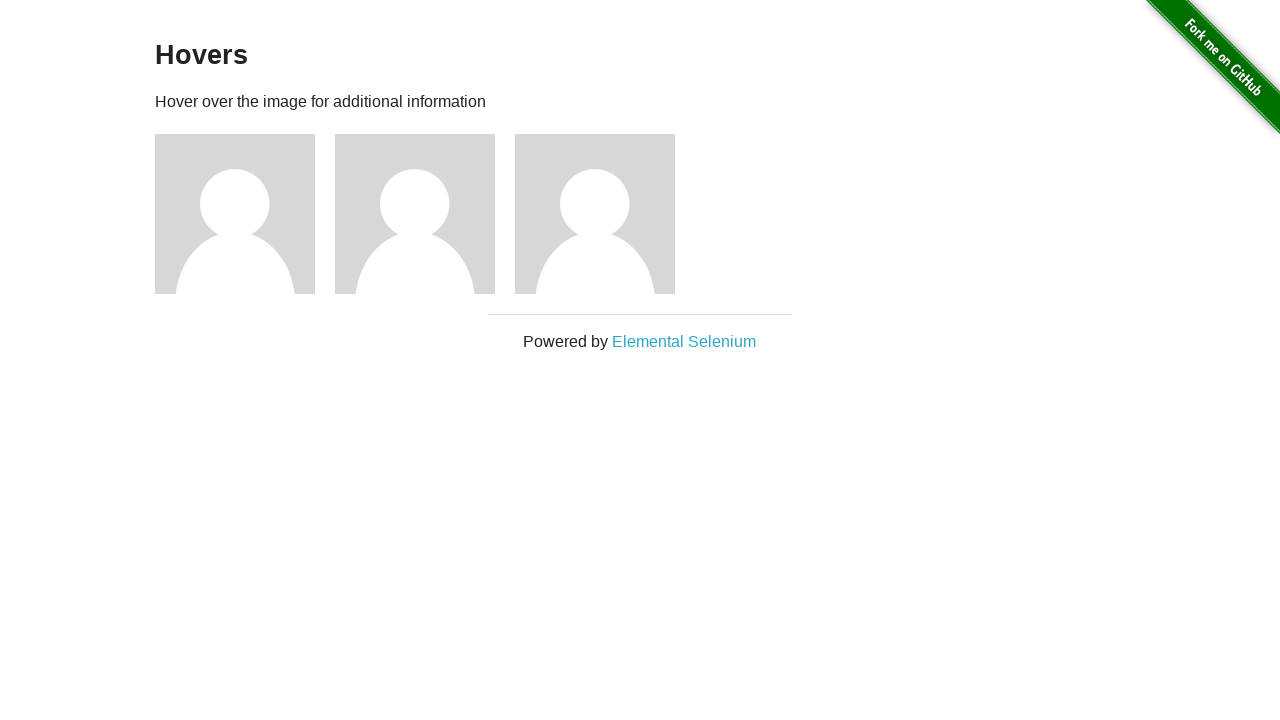

Located first avatar element
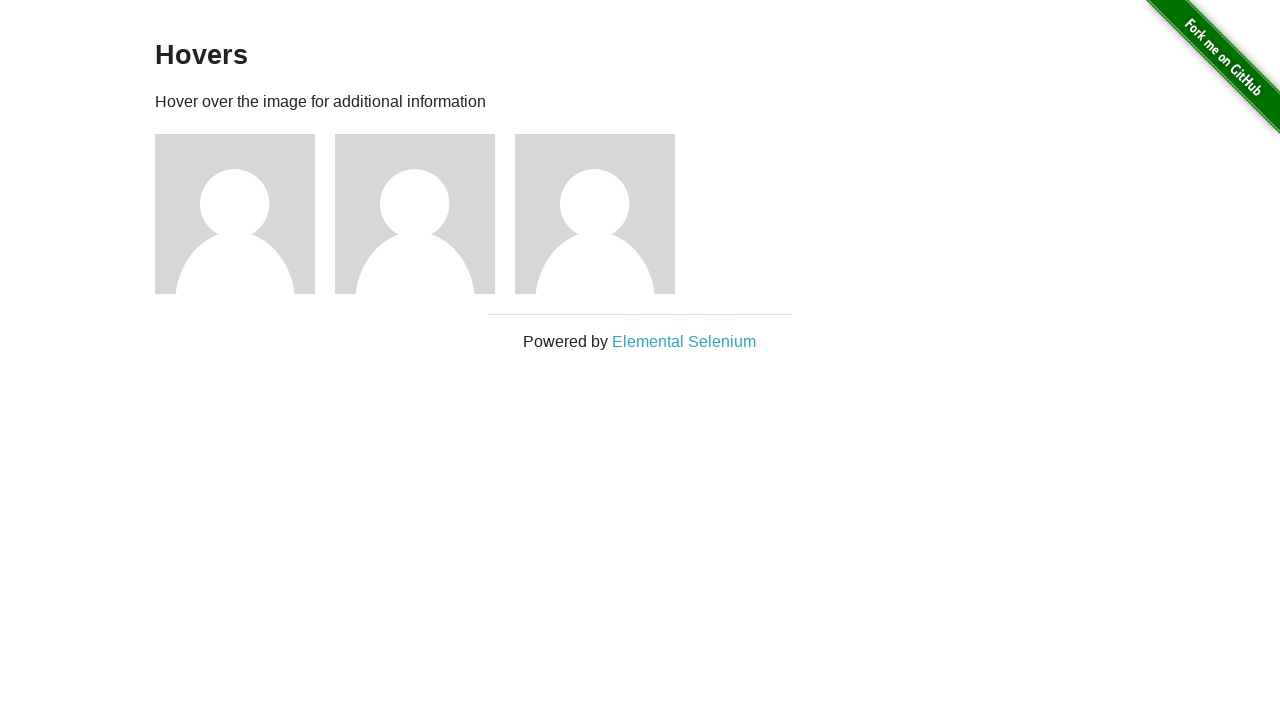

Hovered over avatar image to trigger hover effect at (245, 214) on .figure >> nth=0
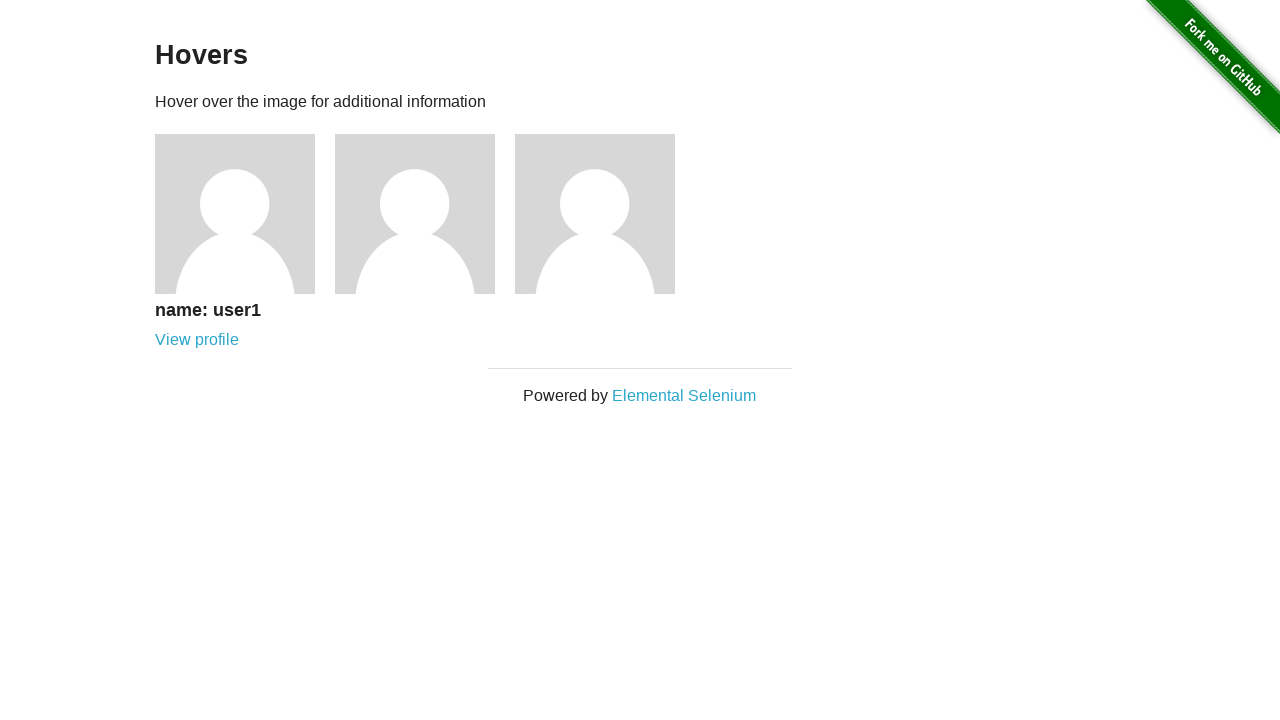

Located caption element
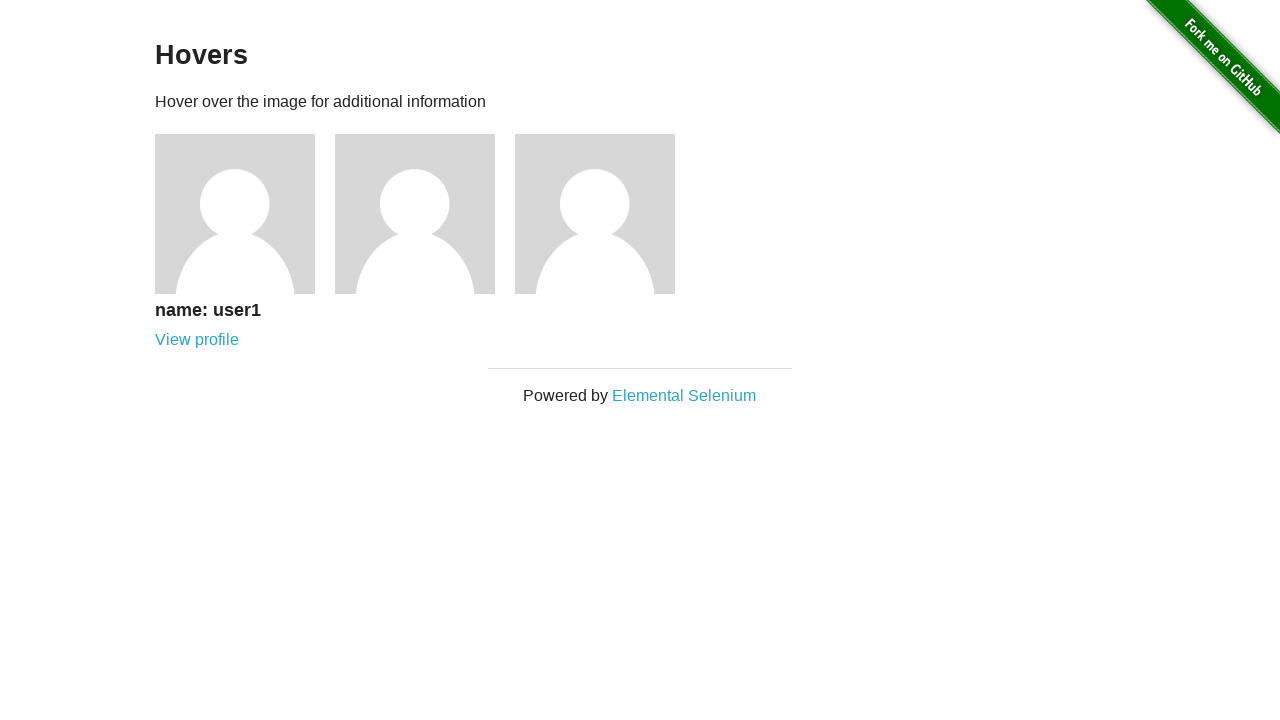

Verified that caption is visible after hover
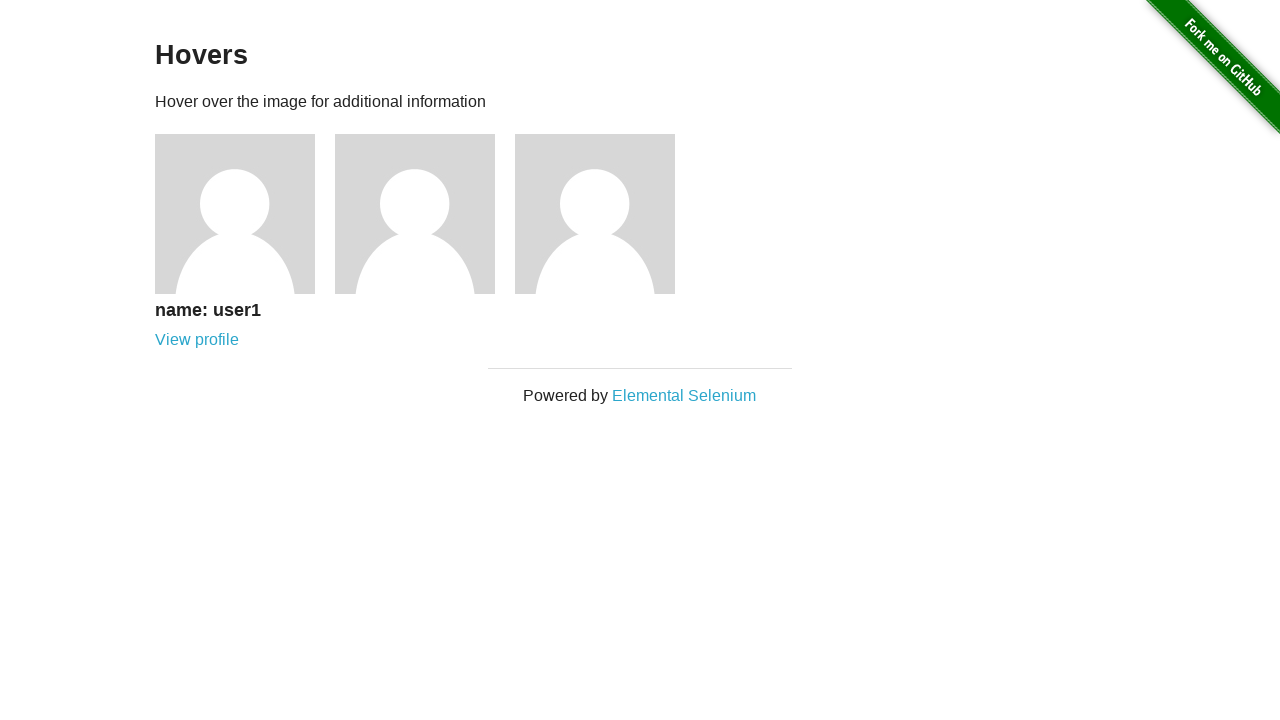

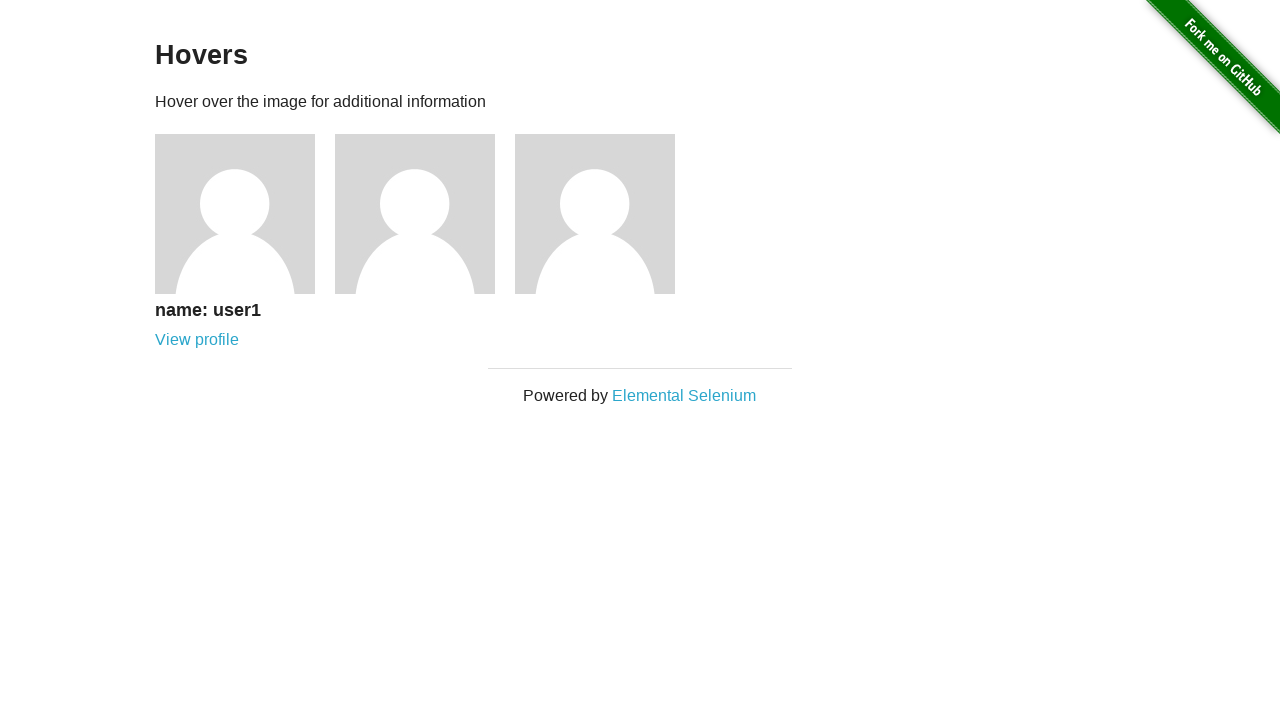